Tests add/remove element functionality by clicking the add button twice, then removing one element, and verifying only one element remains

Starting URL: http://the-internet.herokuapp.com/add_remove_elements/

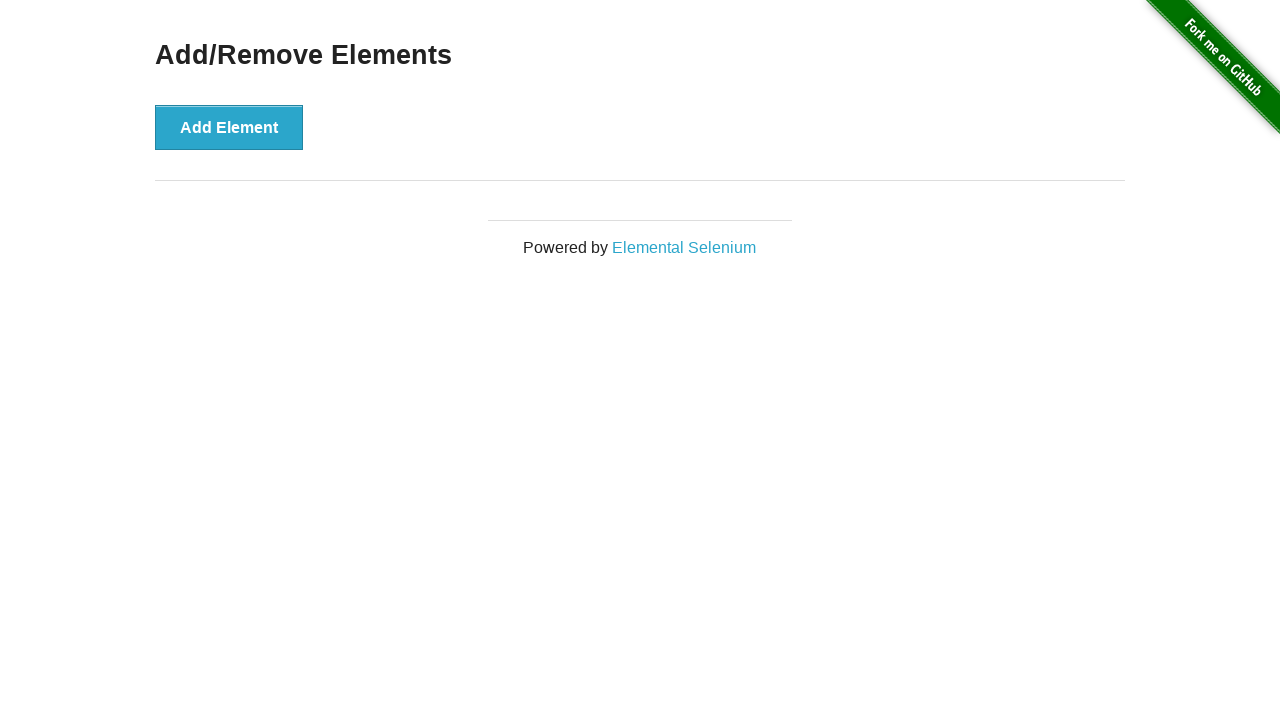

Navigated to add/remove elements page
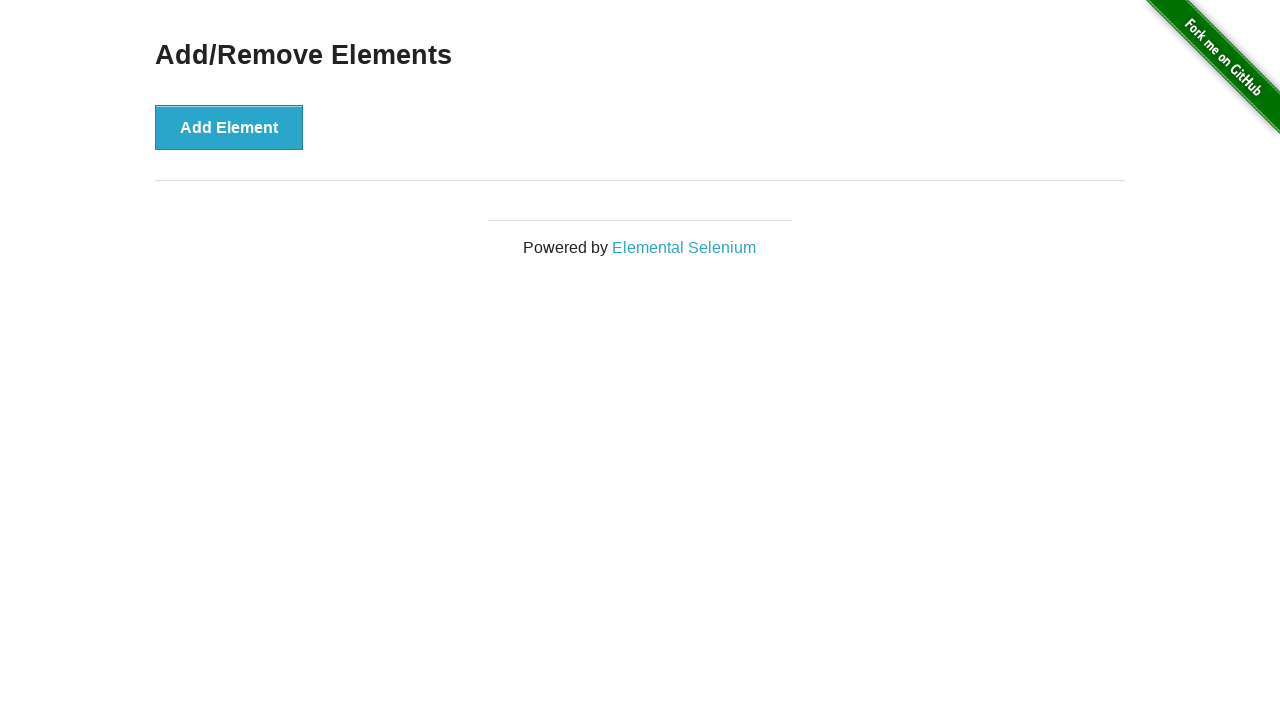

Clicked Add Element button (first time) at (229, 127) on xpath=//*[@id='content']/div/button
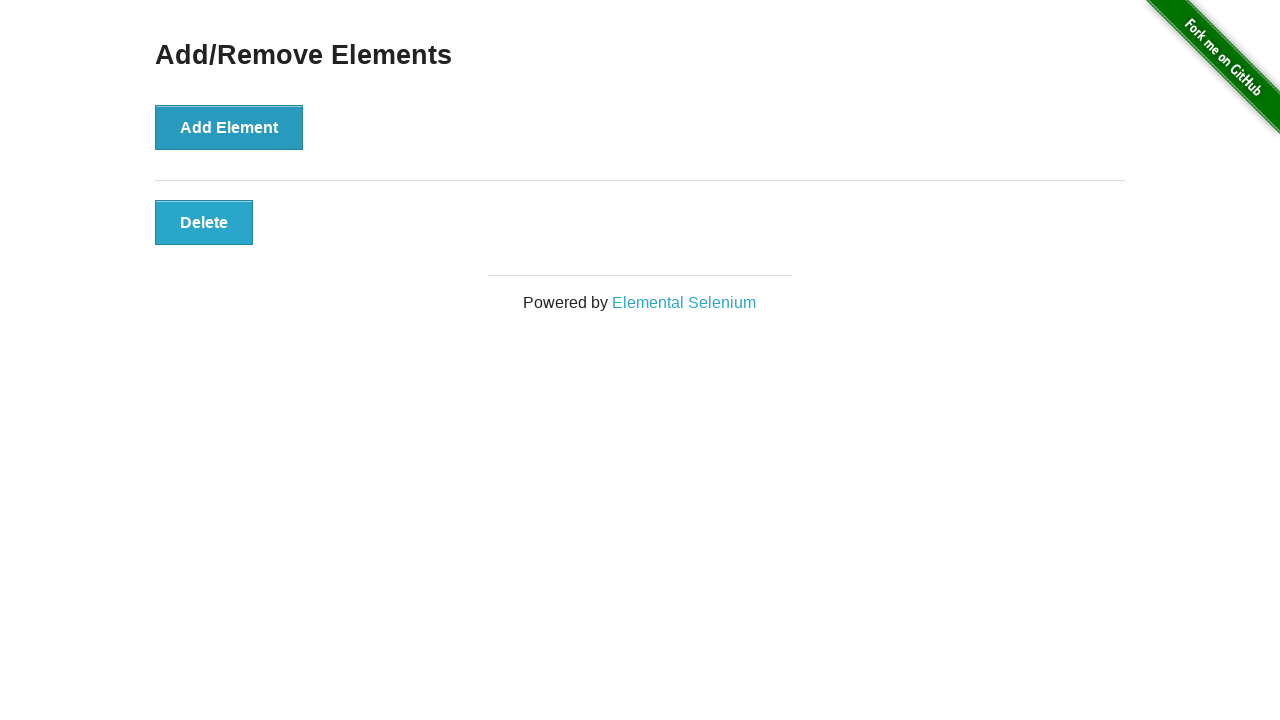

Clicked Add Element button (second time) at (229, 127) on xpath=//*[@id='content']/div/button
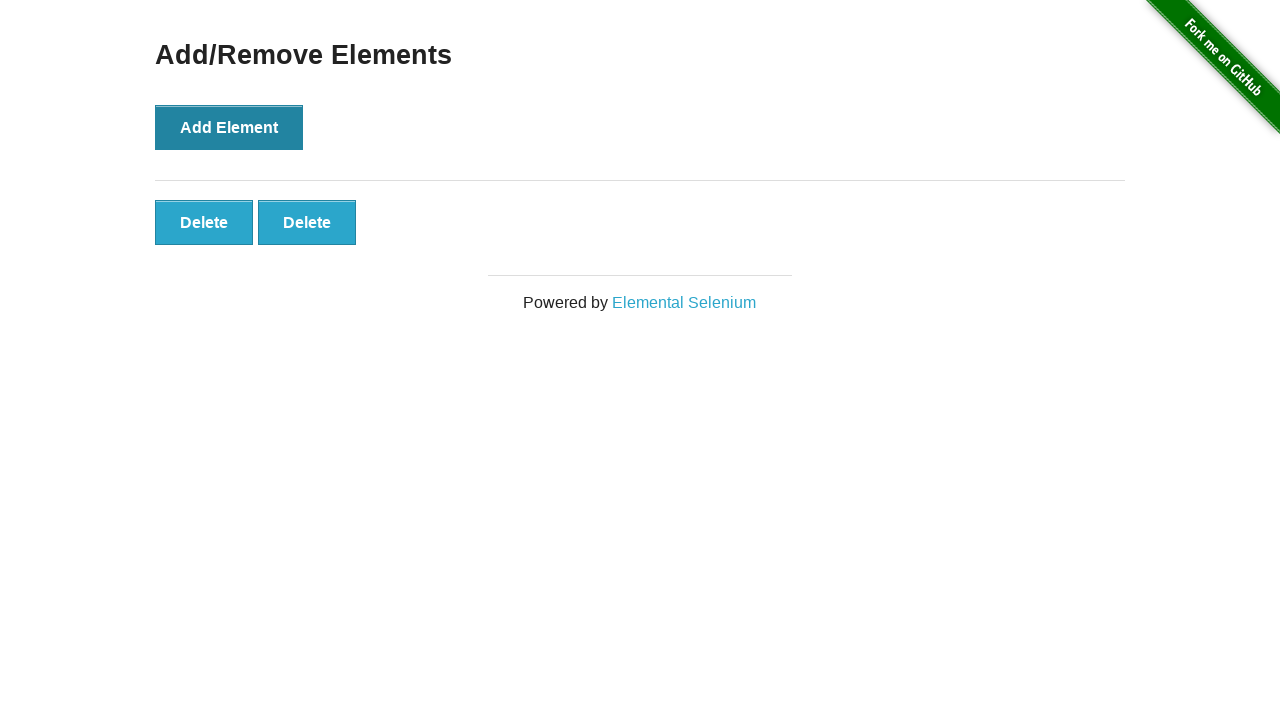

Clicked Delete button on second element at (307, 222) on xpath=//*[@id='elements']/button[2]
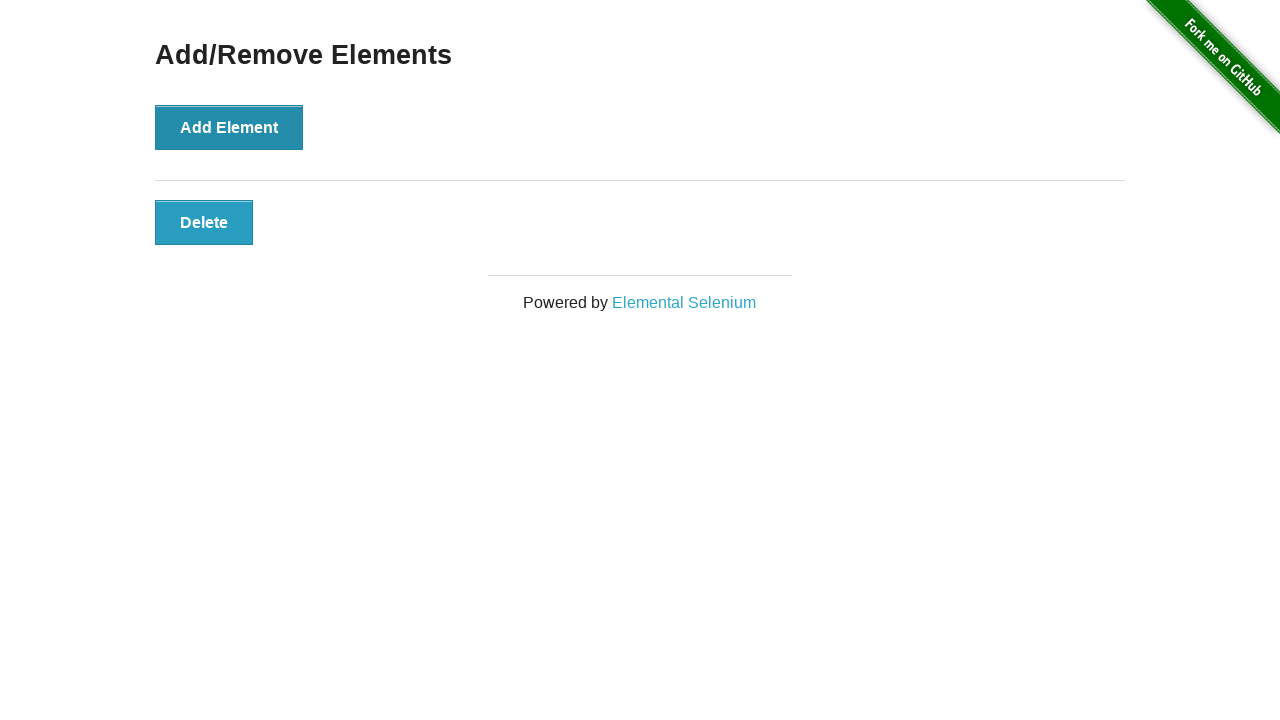

Waited for Delete button to be present
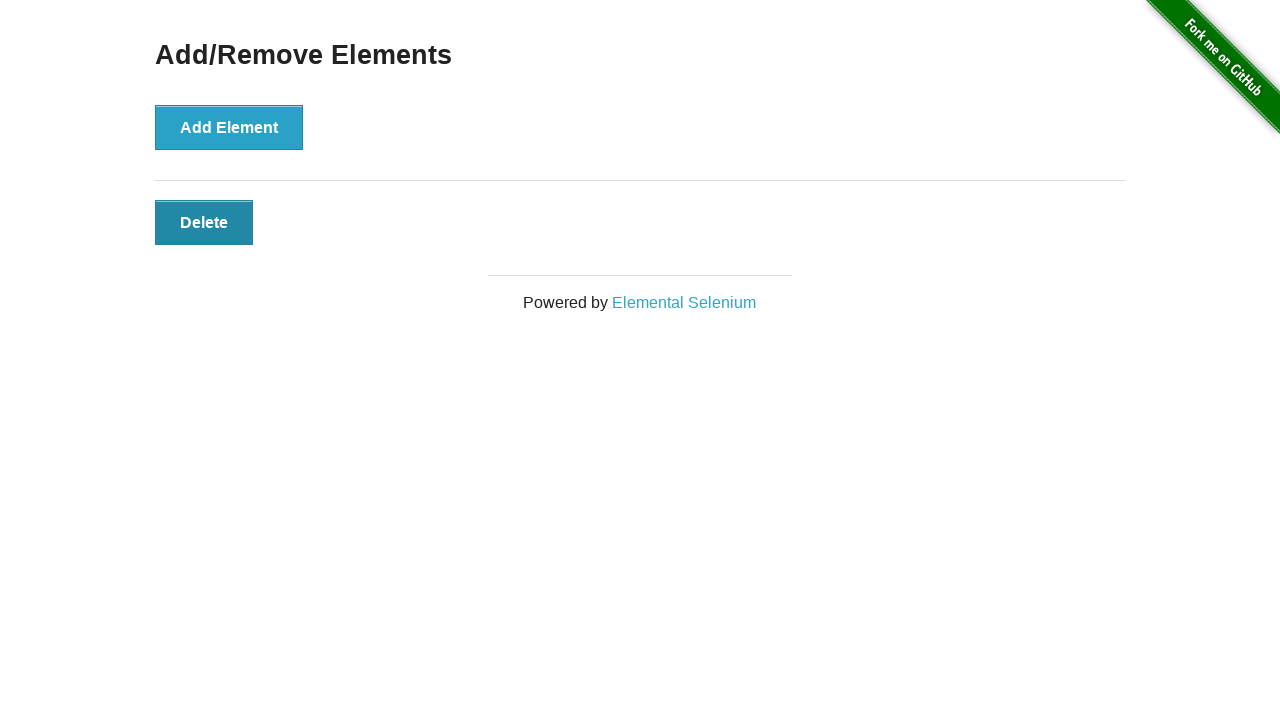

Located remaining Delete button
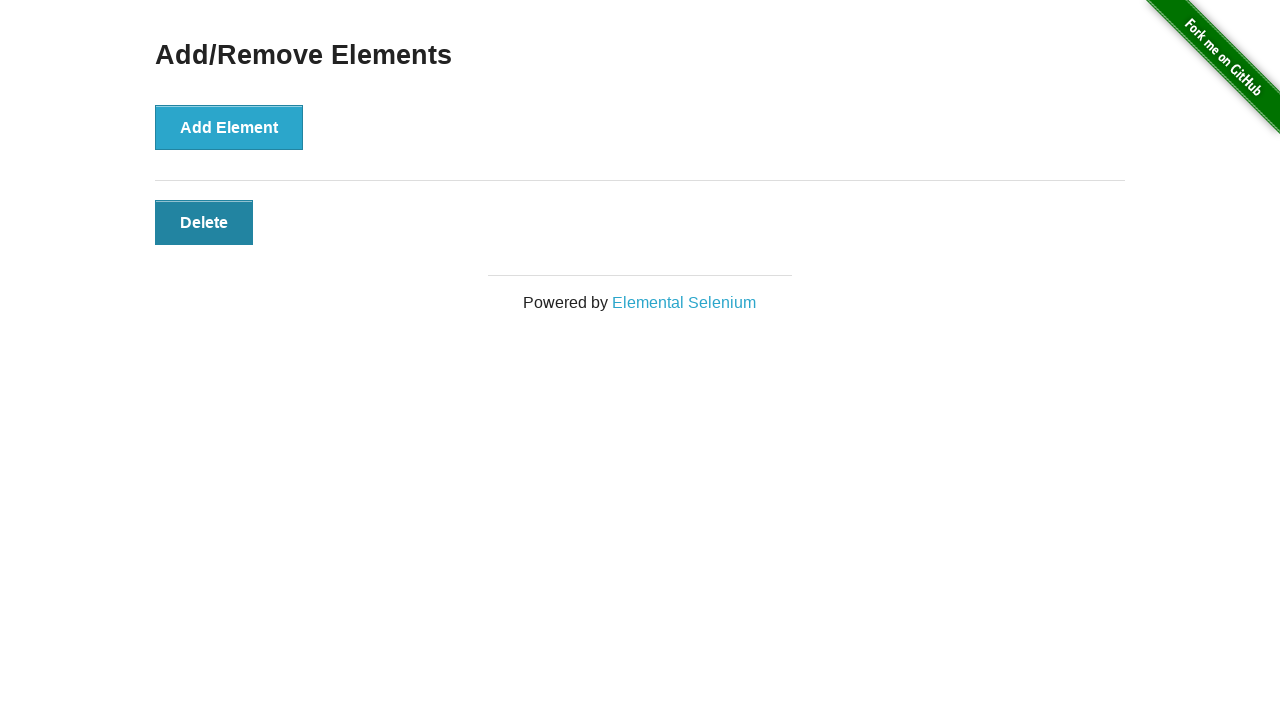

Verified only one element remains
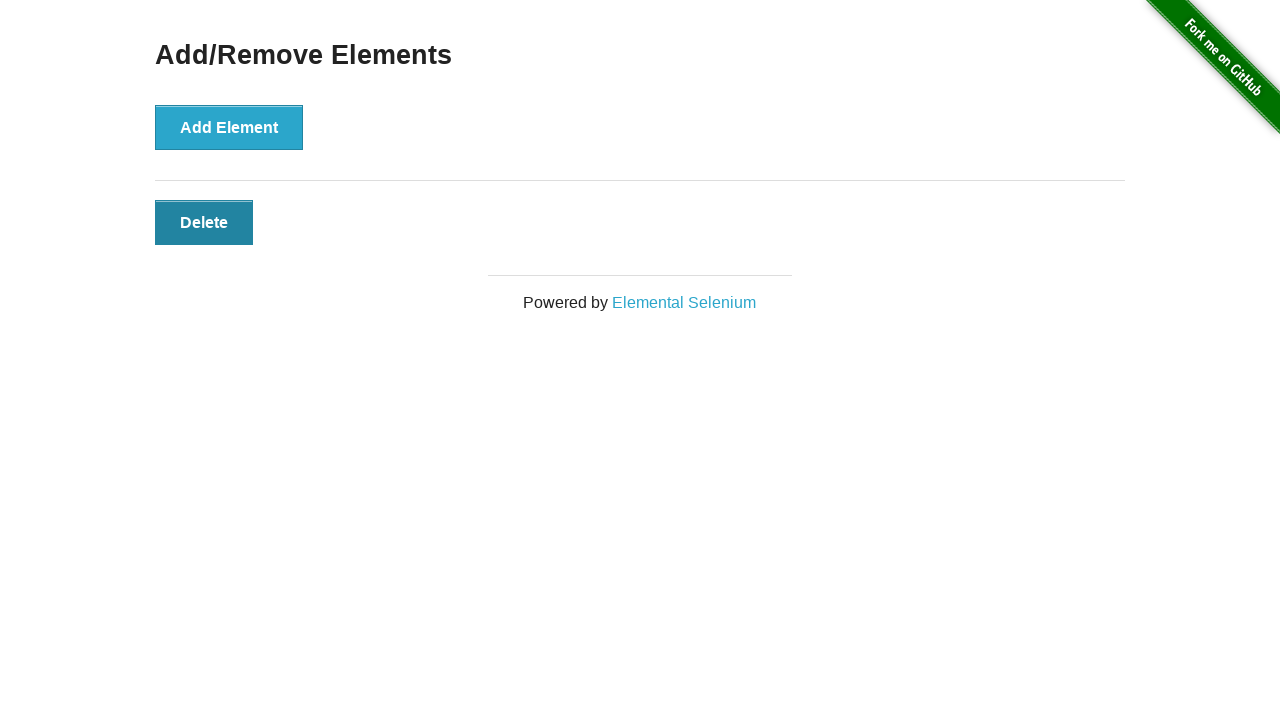

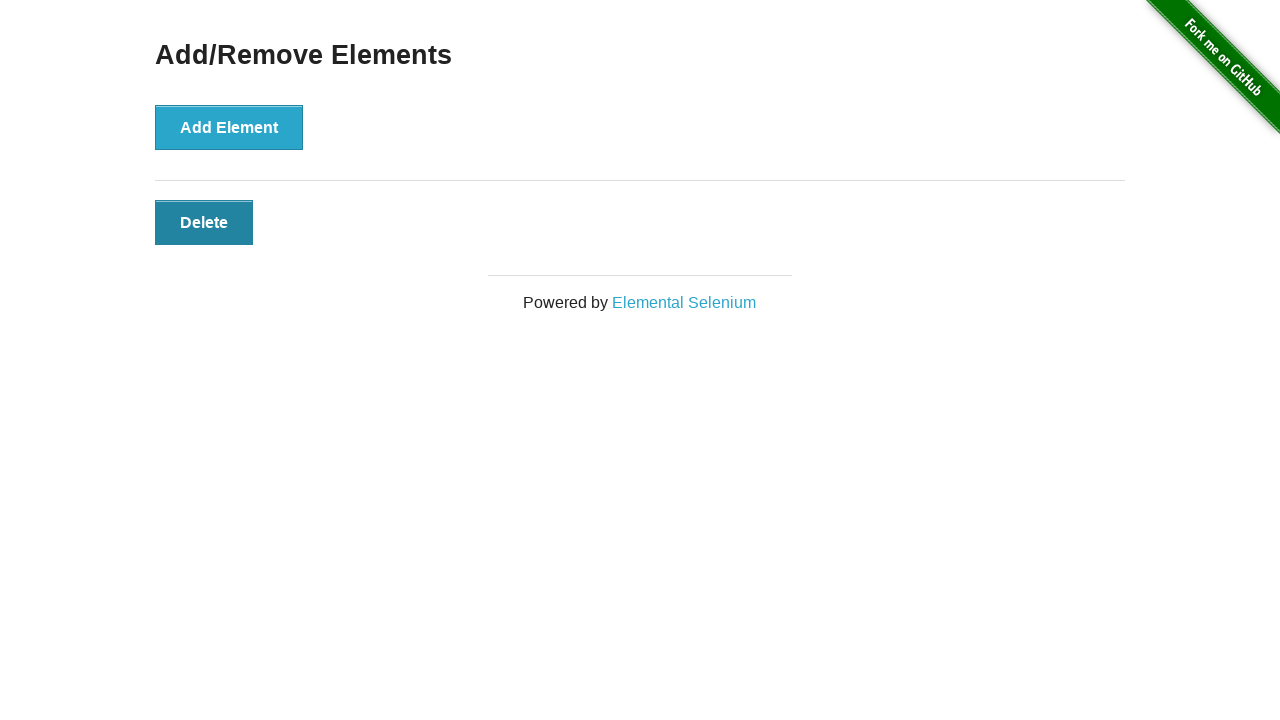